Tests various form interactions on a practice page including clicking checkboxes, selecting dropdown options, filling password field, submitting a form, and then navigating to a shop page to add a product to cart

Starting URL: https://rahulshettyacademy.com/angularpractice/

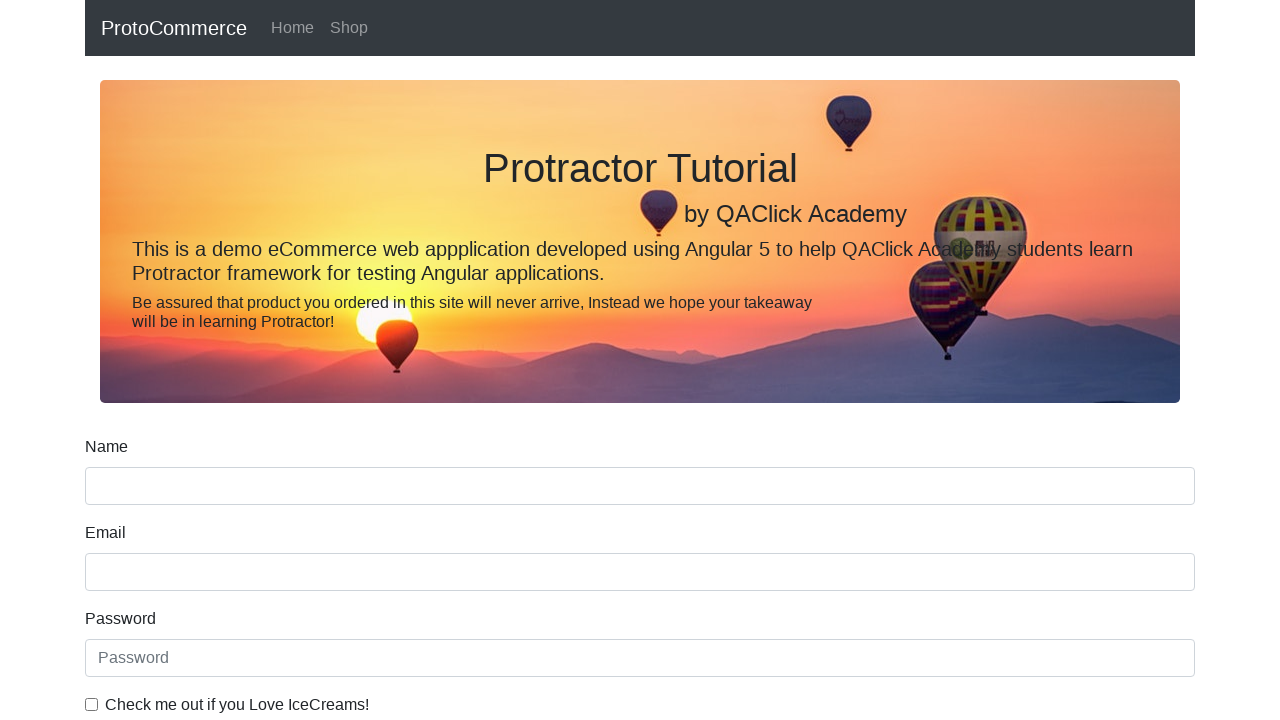

Clicked ice cream checkbox at (92, 704) on internal:label="Check me out if you Love IceCreams!"i
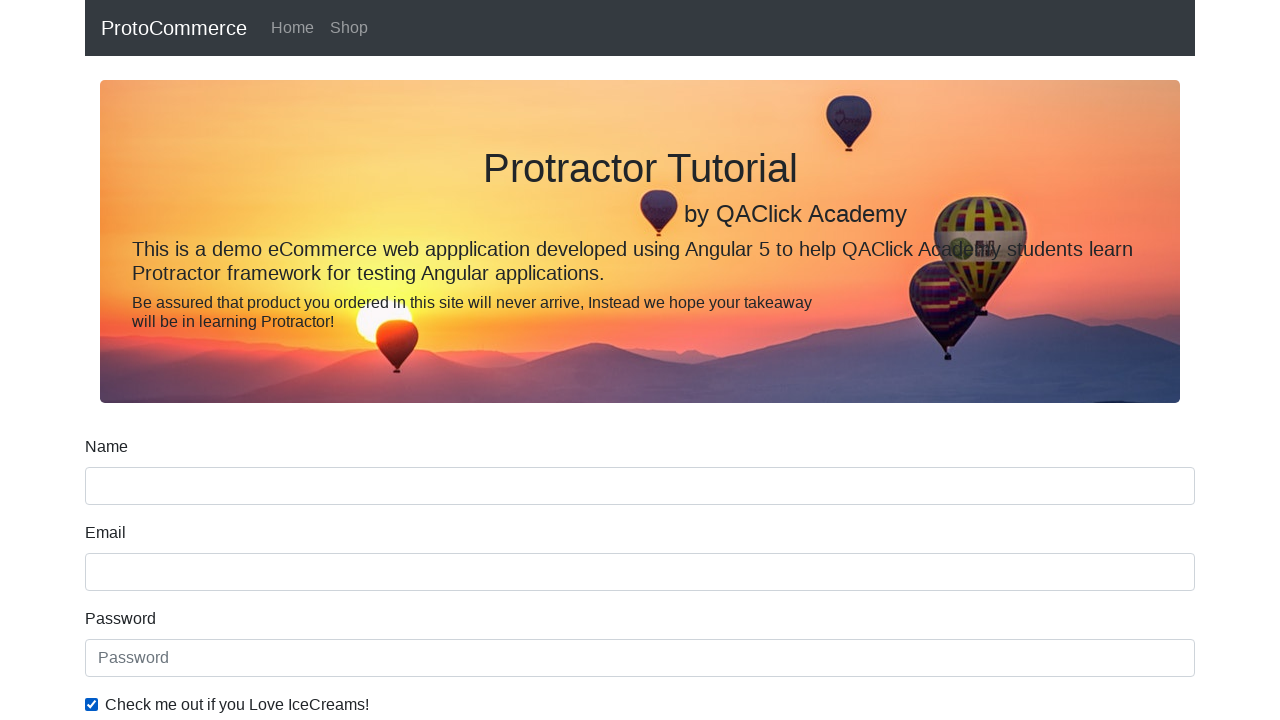

Selected Employed radio button at (326, 360) on internal:label="Employed"i
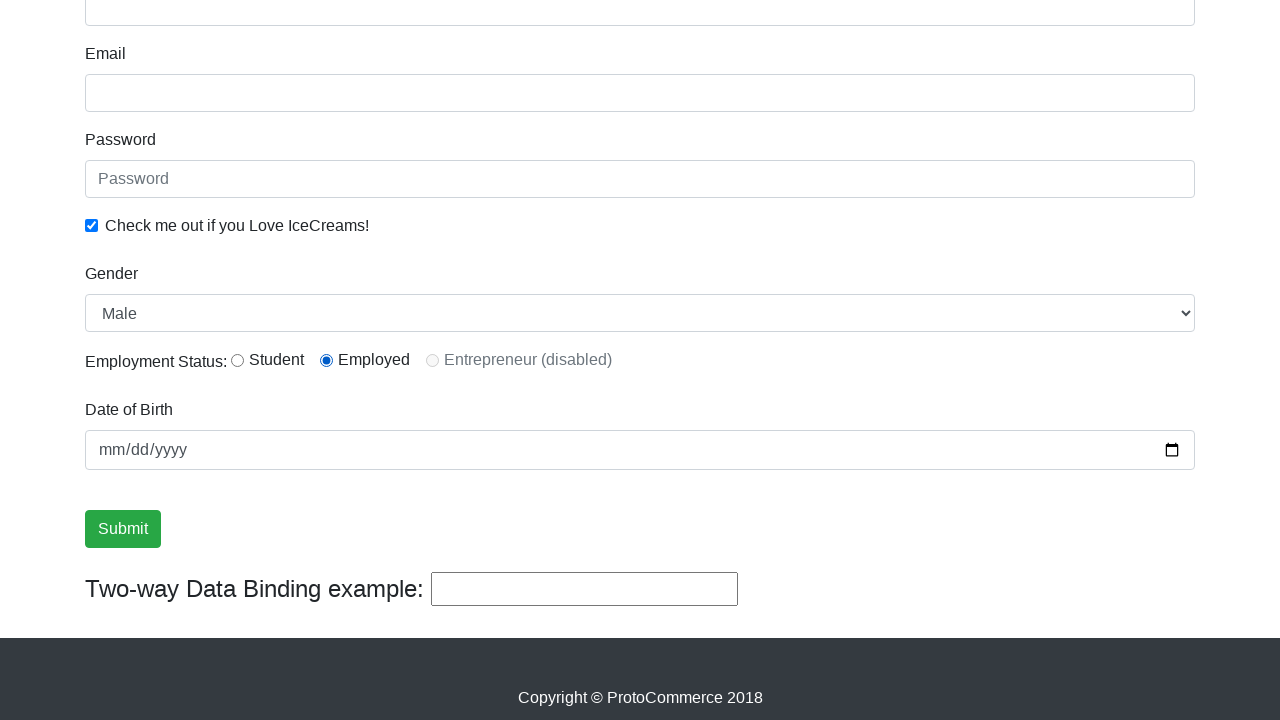

Selected Female from Gender dropdown on internal:label="Gender"i
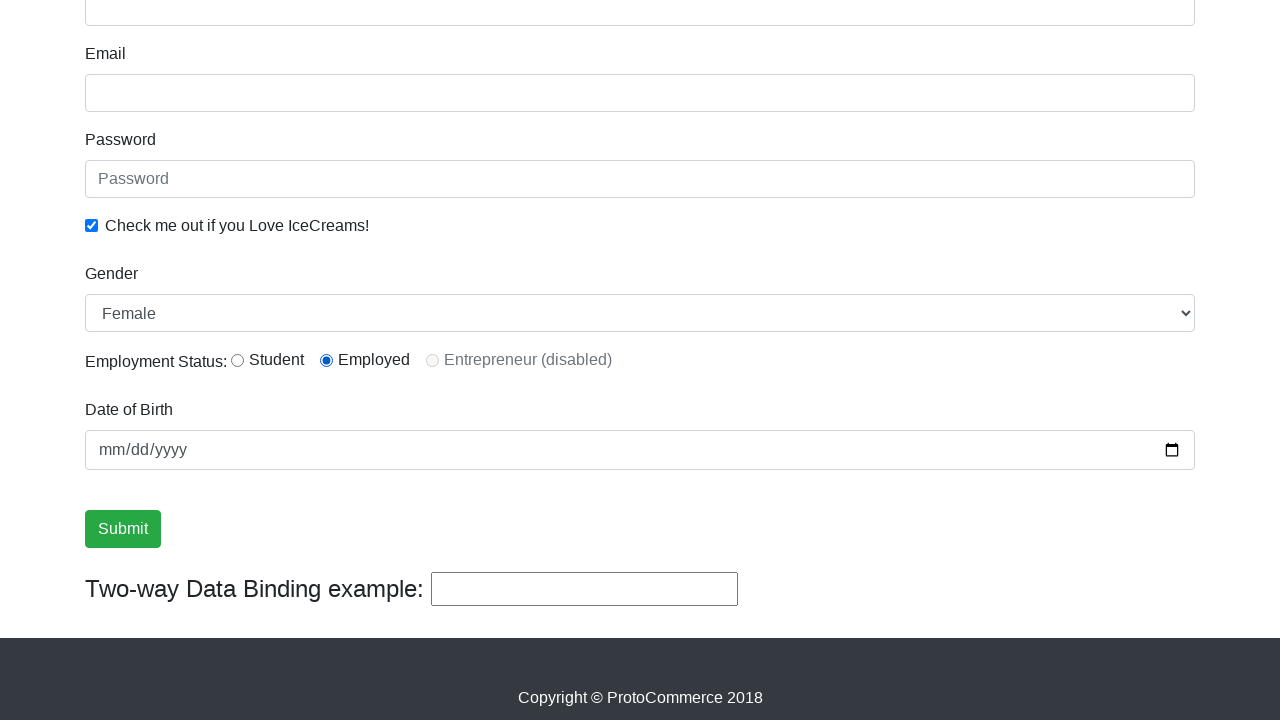

Filled password field with password on internal:attr=[placeholder="Password"i]
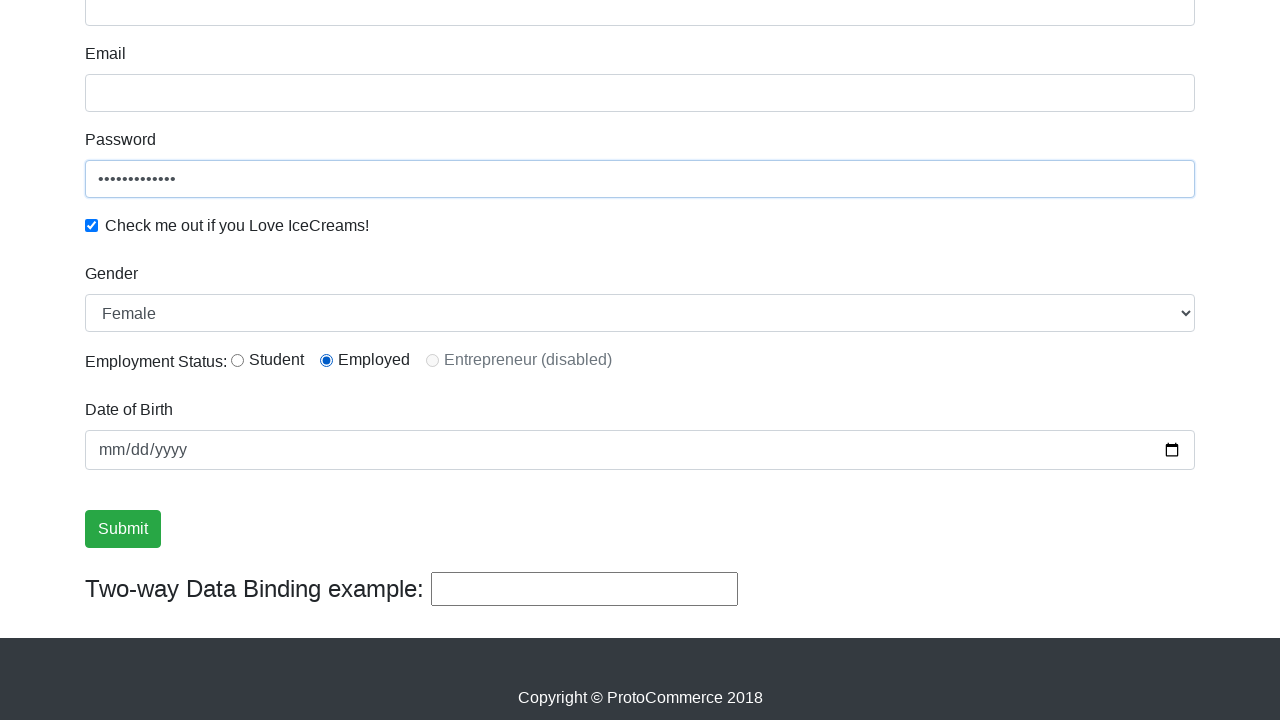

Clicked Submit button to submit form at (123, 529) on internal:role=button[name="Submit"i]
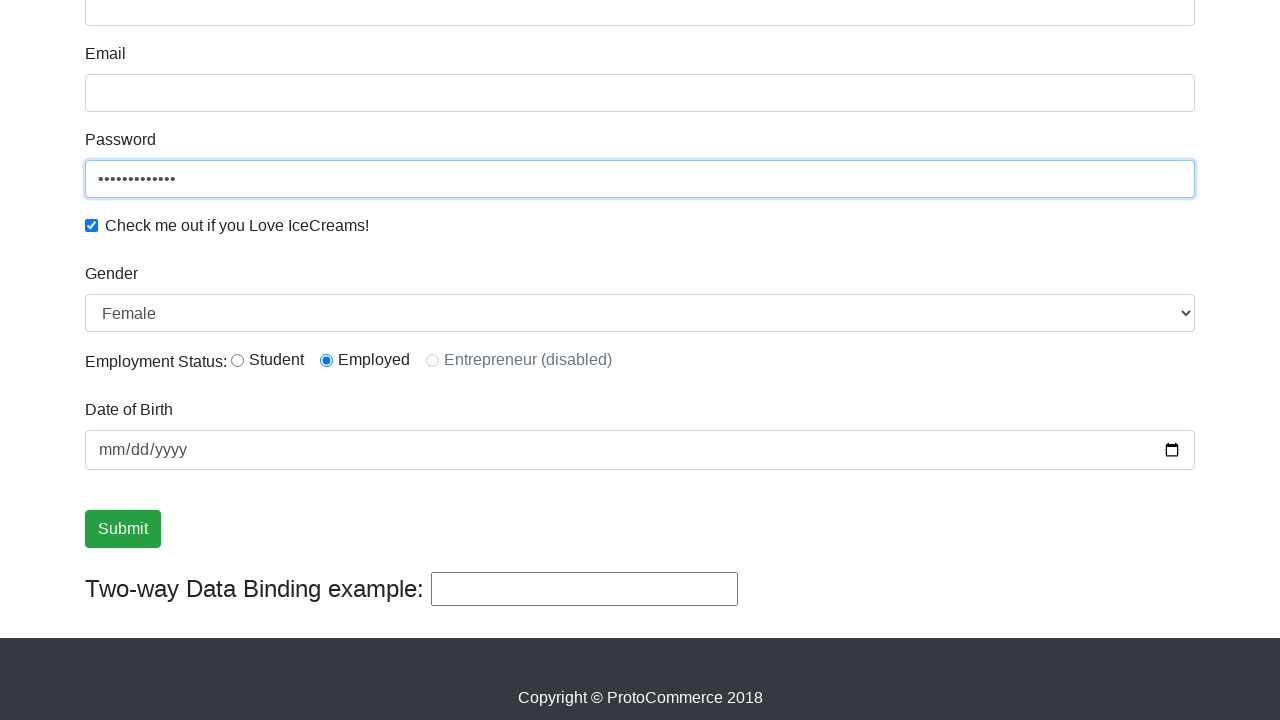

Verified success message is visible
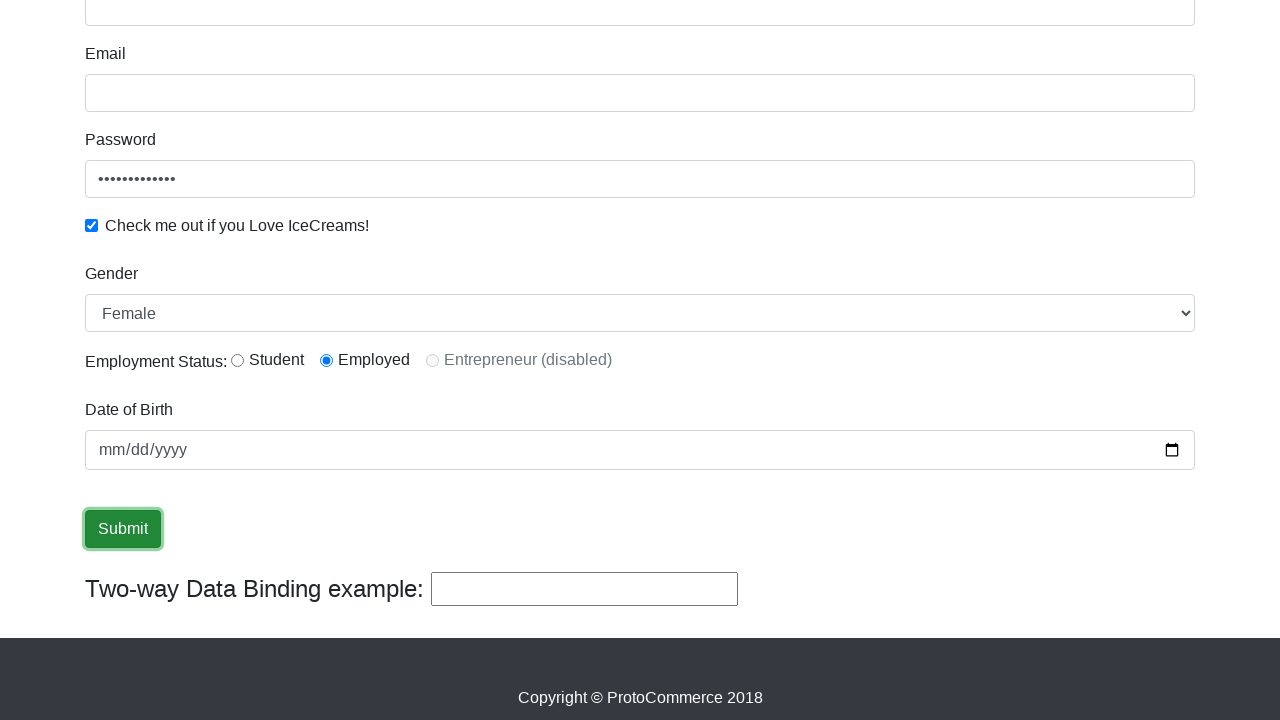

Navigated to Shop page at (349, 28) on internal:role=link[name="Shop"i]
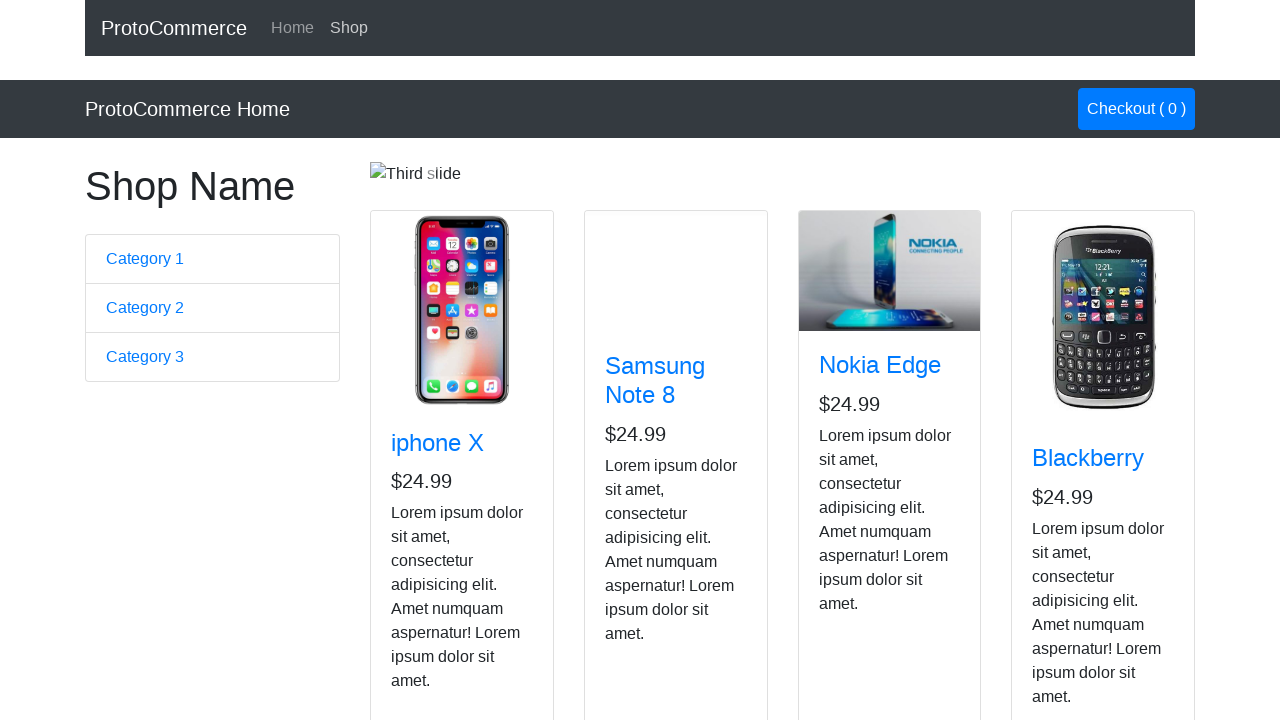

Clicked Add to Cart button for Nokia Edge product at (854, 528) on app-card >> internal:has-text="Nokia Edge"i >> internal:role=button
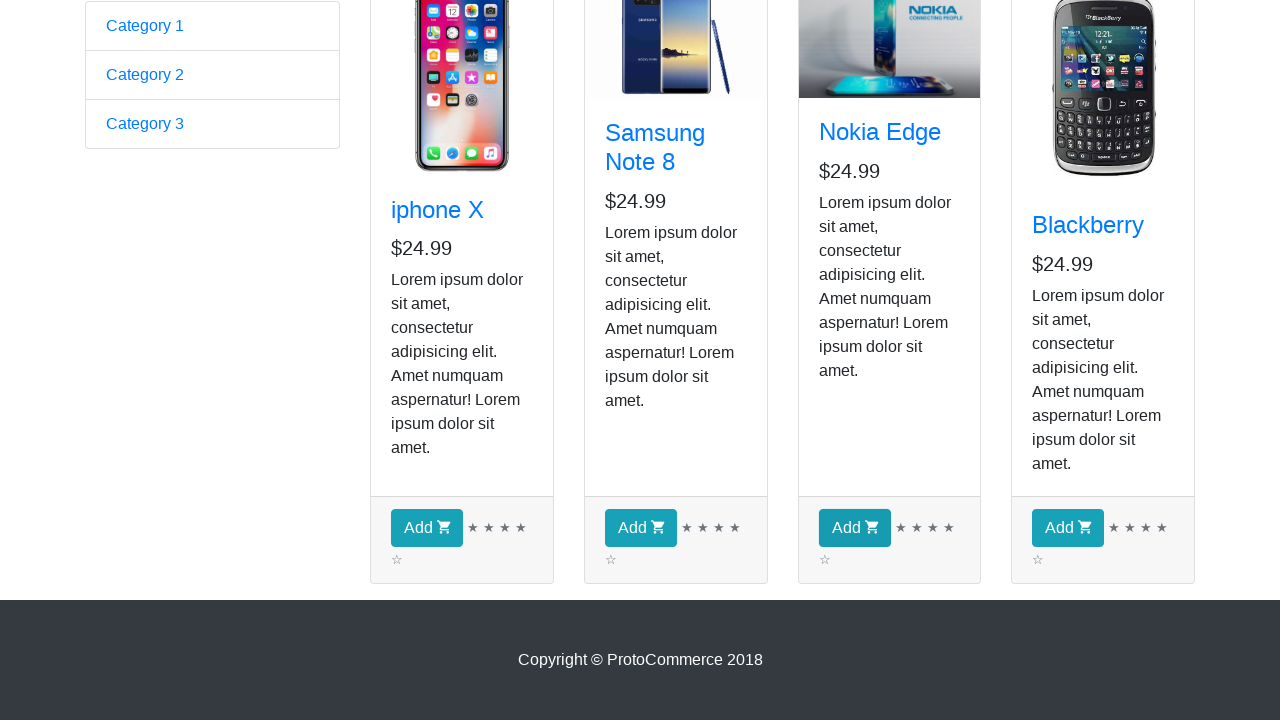

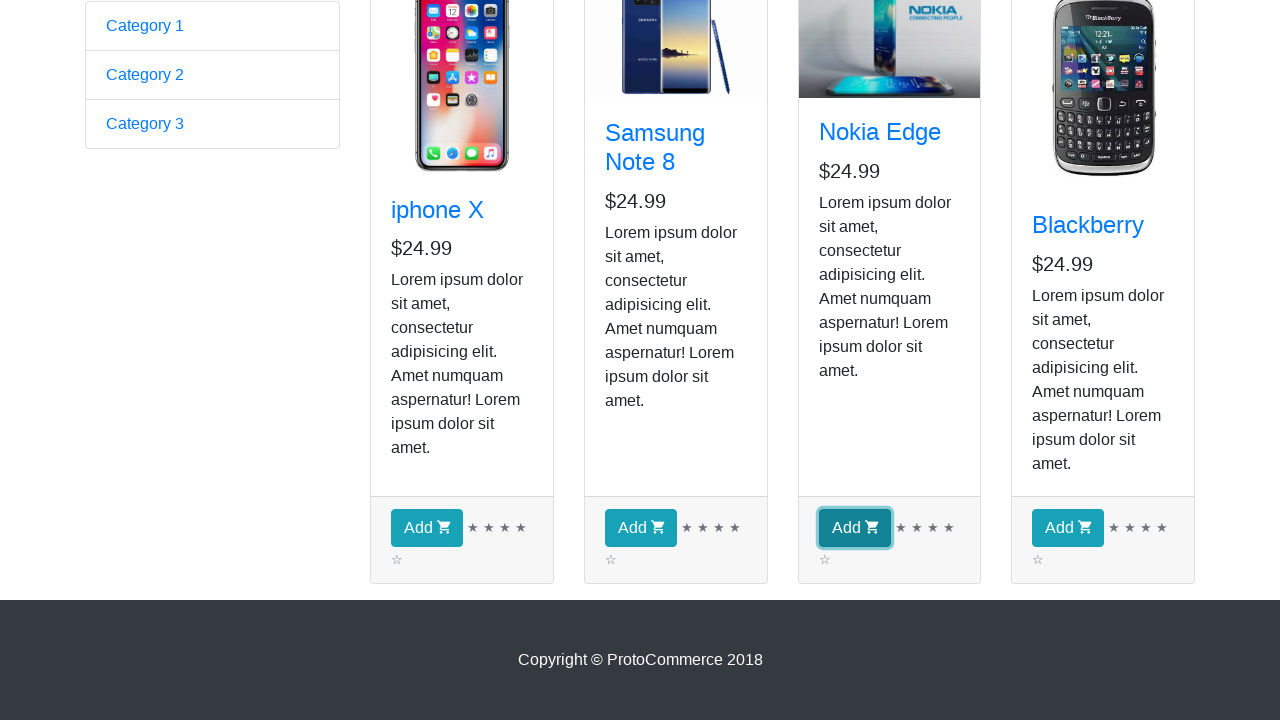